Tests opening a new browser tab by clicking an "Open Tab" button and then switching to the newly opened tab.

Starting URL: https://rahulshettyacademy.com/AutomationPractice/

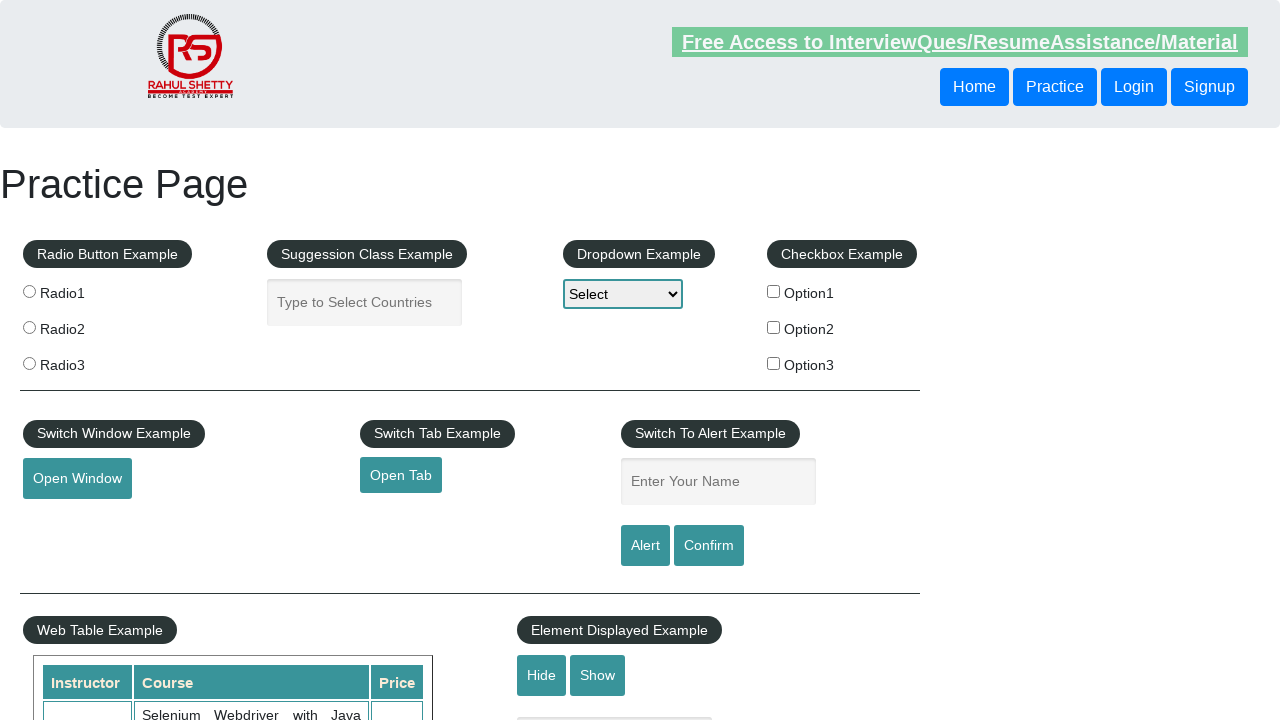

Clicked 'Open Tab' button to open a new browser tab at (401, 475) on #opentab
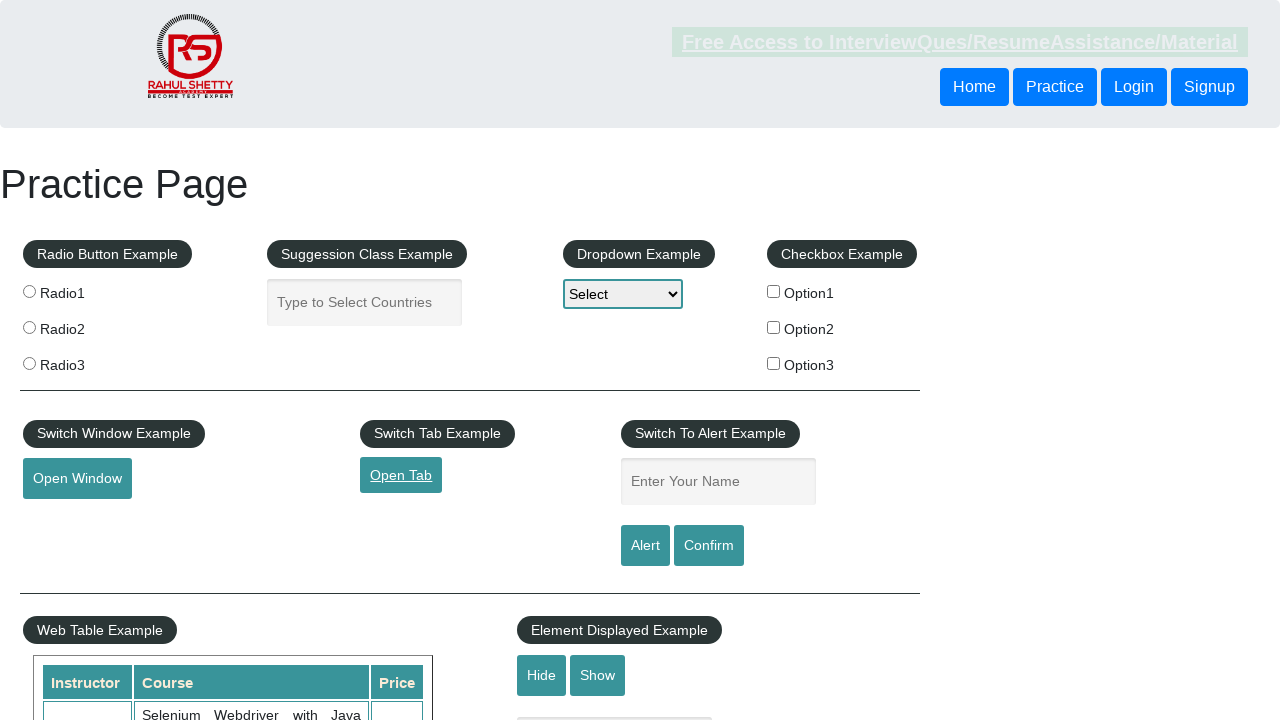

Captured reference to the newly opened tab
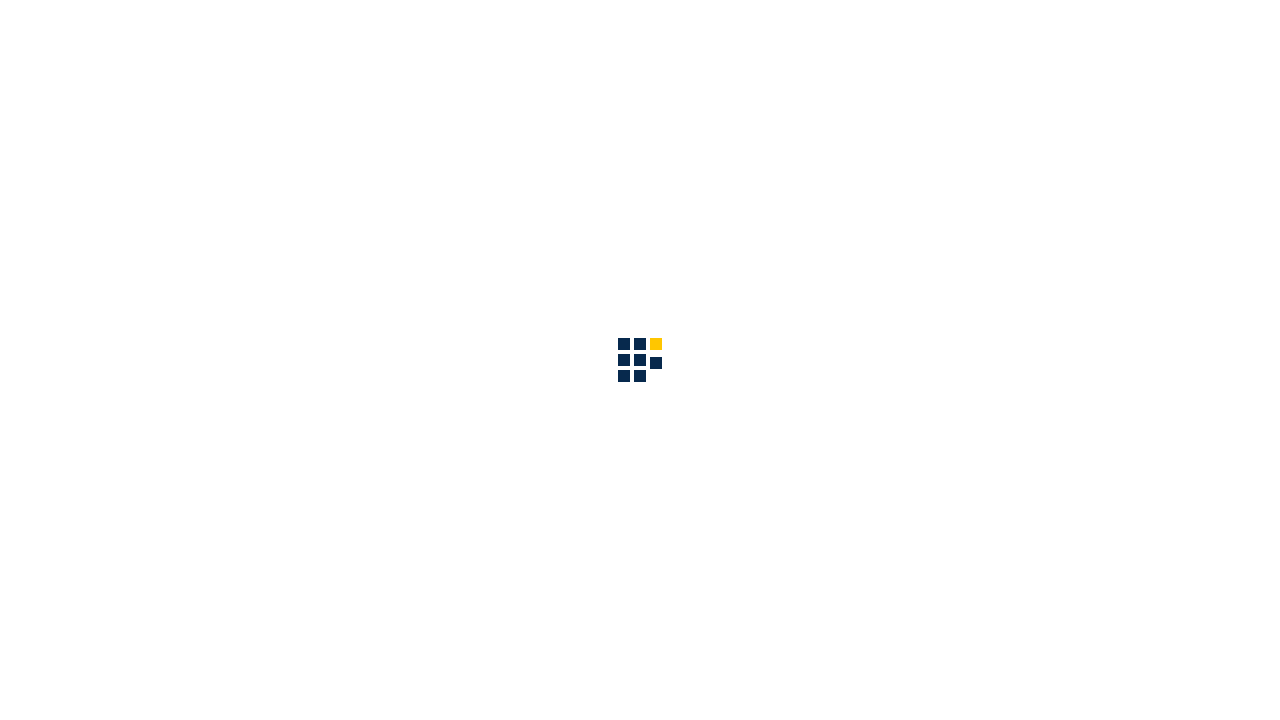

New tab fully loaded
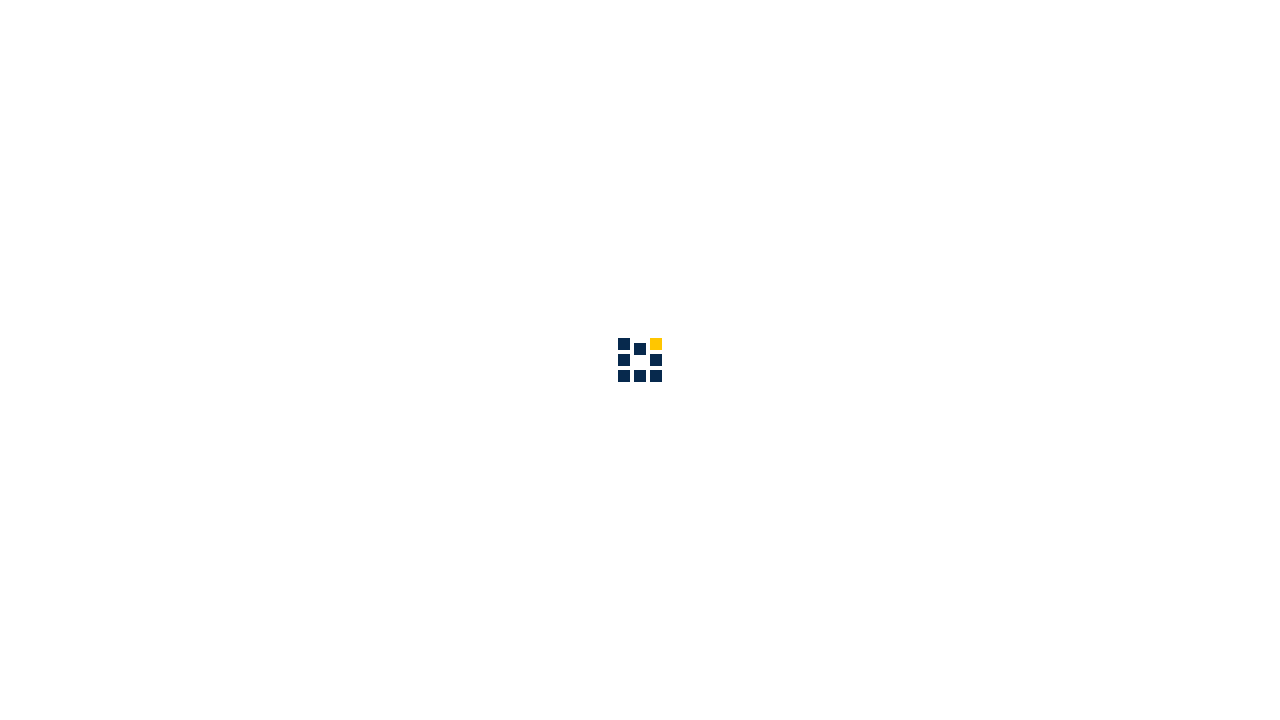

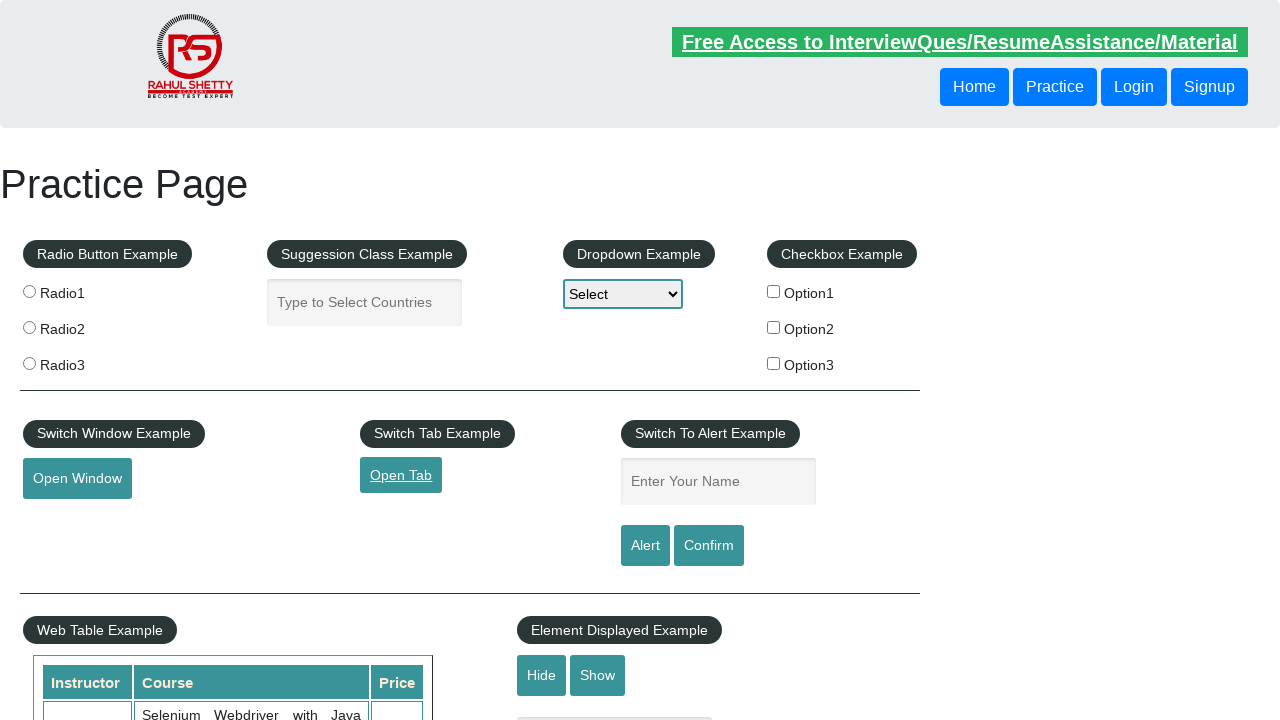